Tests opening a new browser window and navigating to TestProject's blog page in the new window

Starting URL: https://testproject.io/

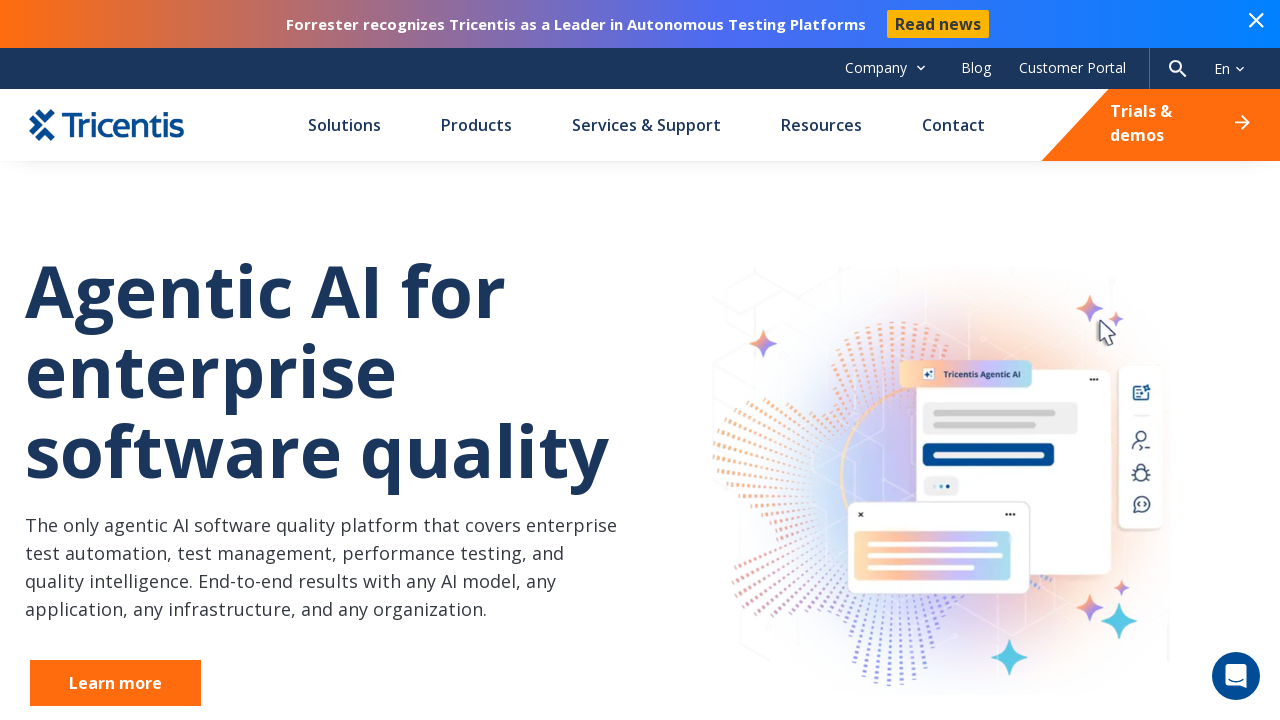

Opened a new browser window
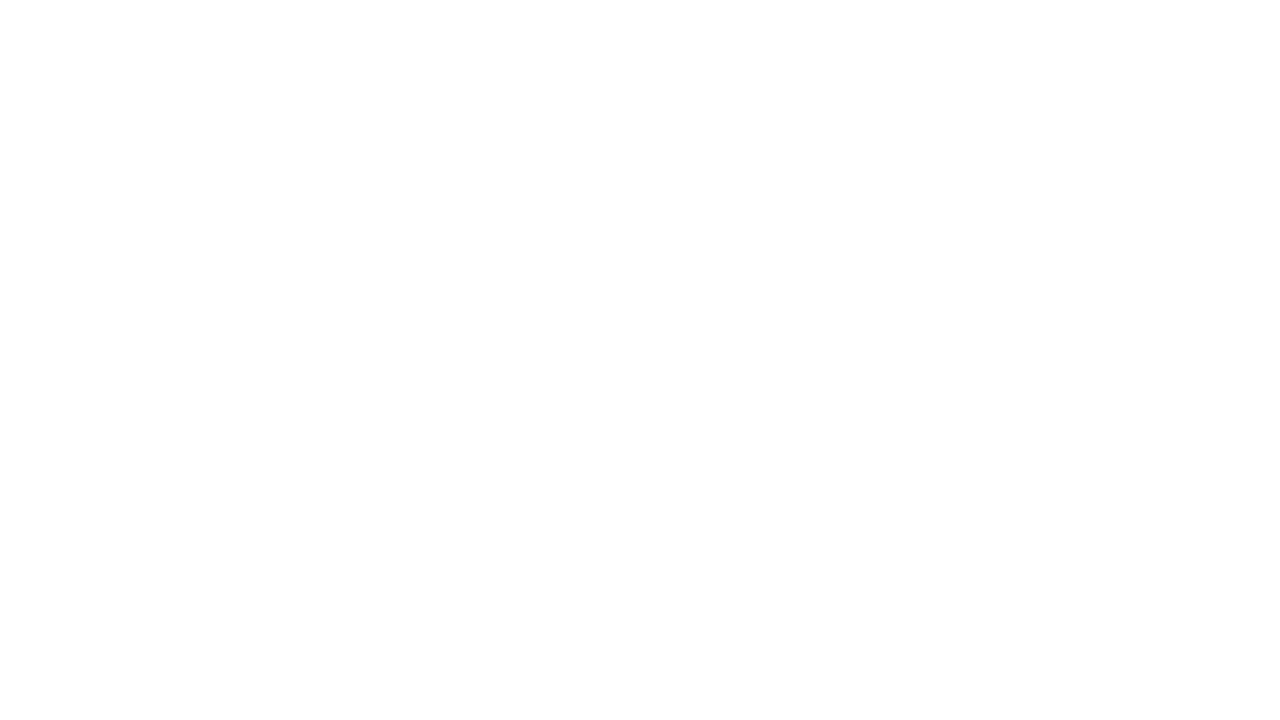

Navigated to TestProject blog page in new window
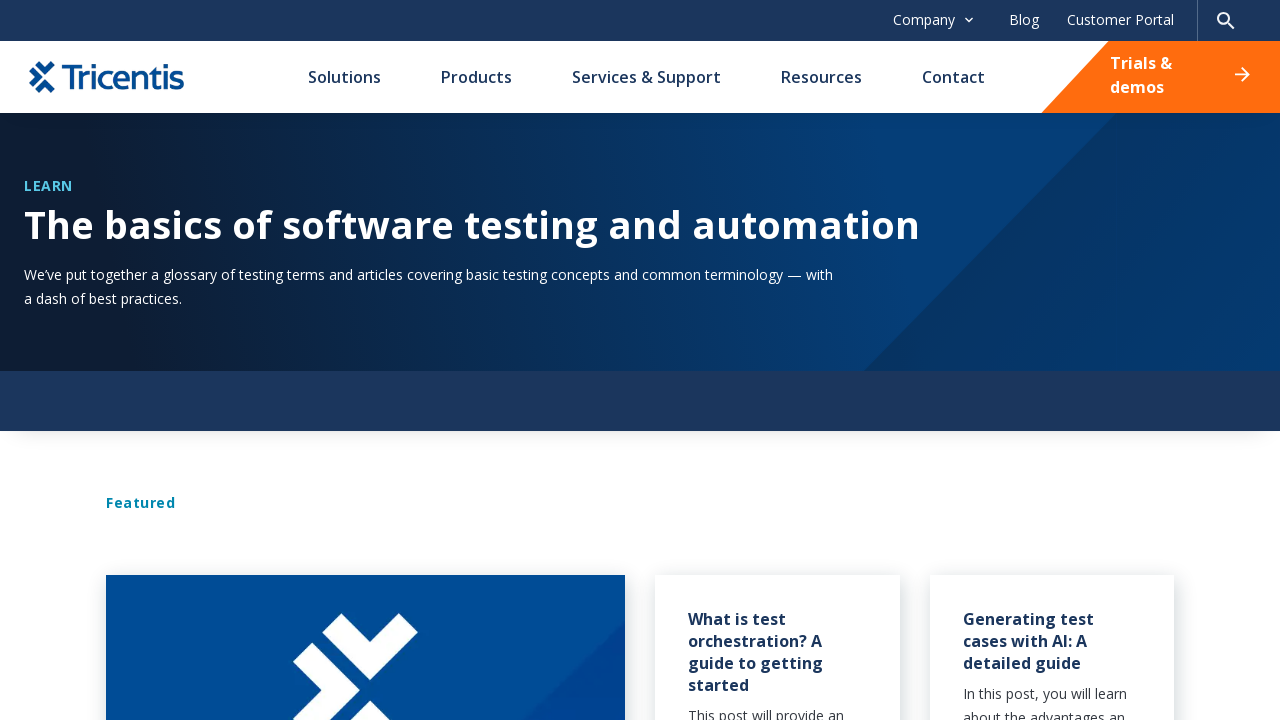

Blog page finished loading (domcontentloaded)
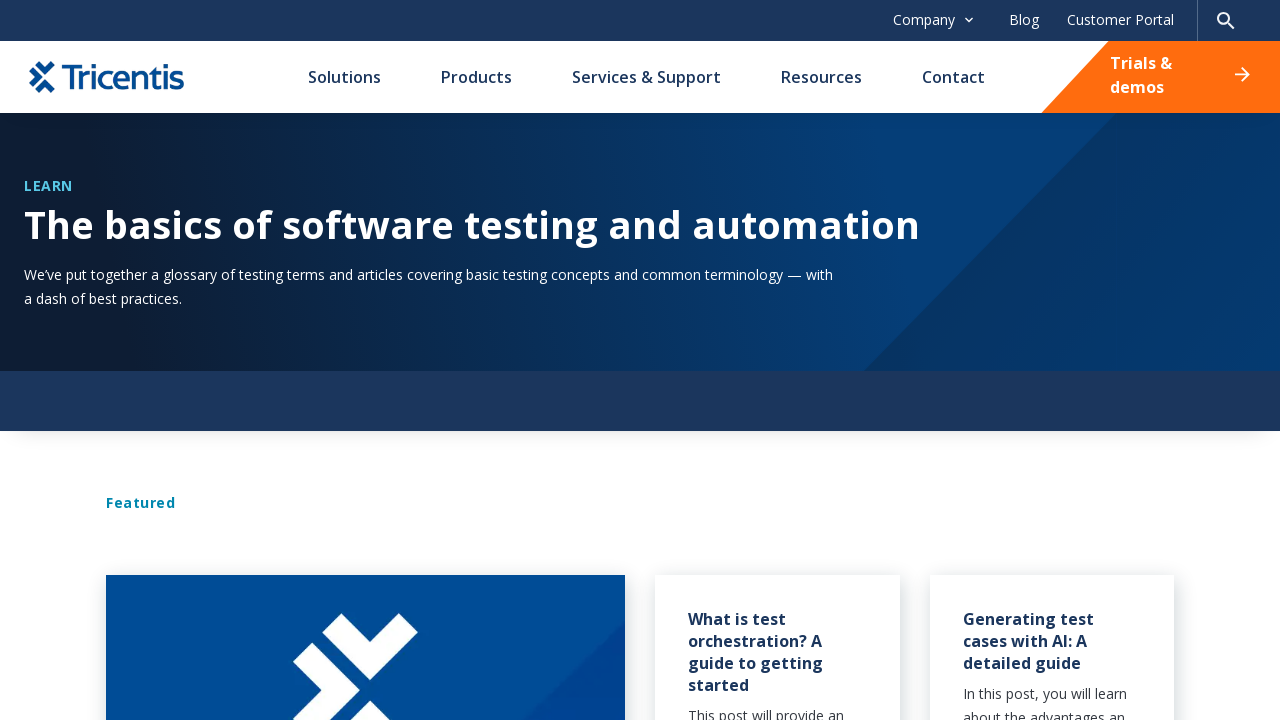

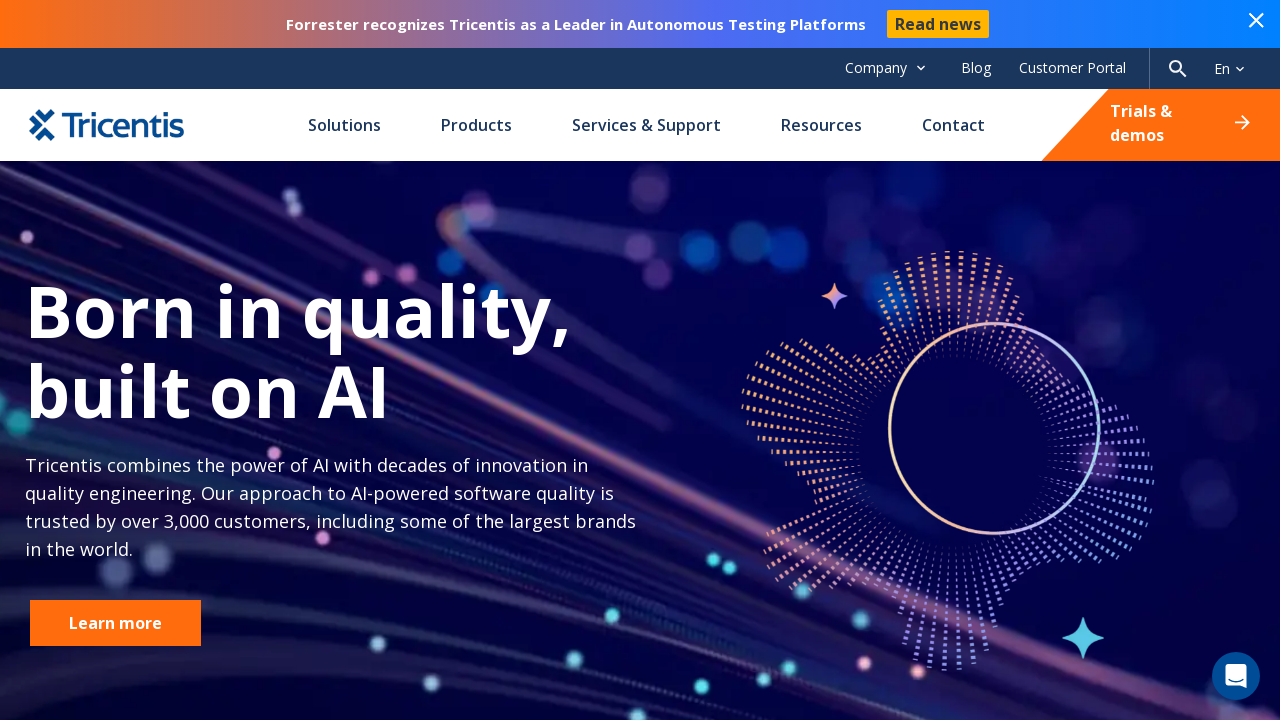